Tests navigating to About Us from Service dropdown

Starting URL: https://bearstore-testsite.smartbear.com/

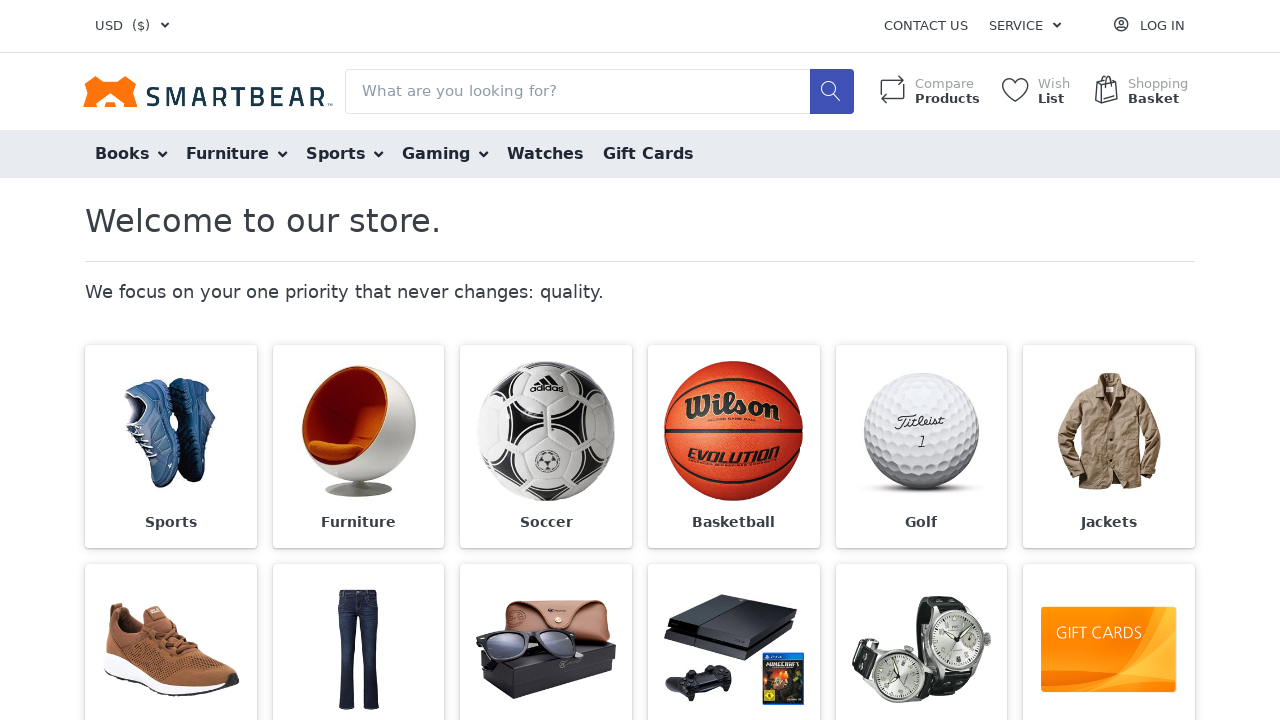

Navigated to Bear Store test site
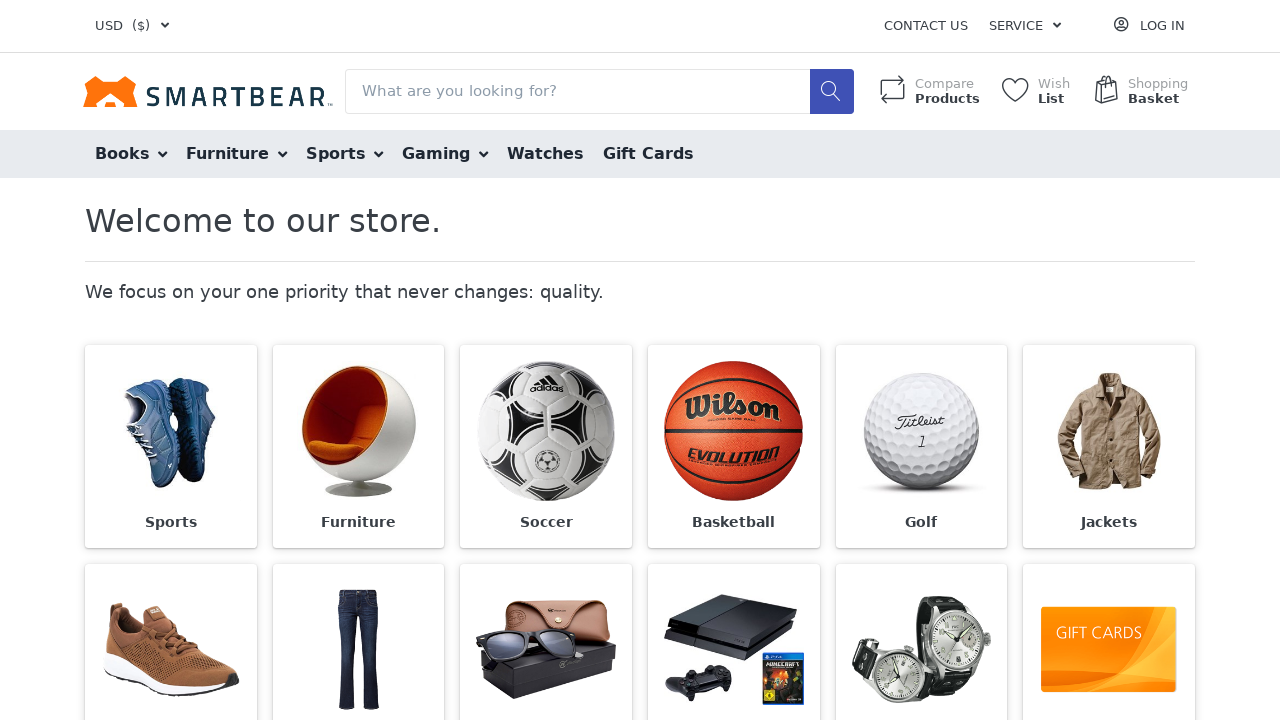

Clicked Service dropdown menu at (1016, 26) on span:text('Service')
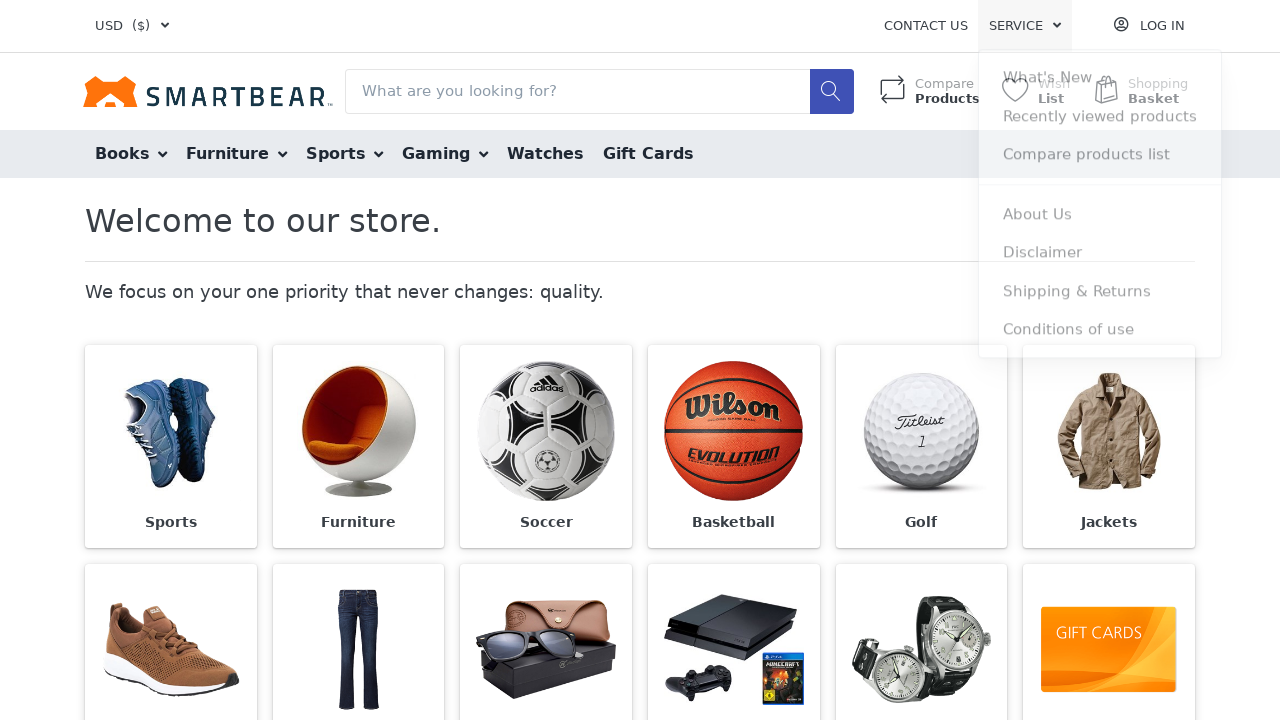

Clicked About Us from Service dropdown at (1038, 218) on span:text('About Us')
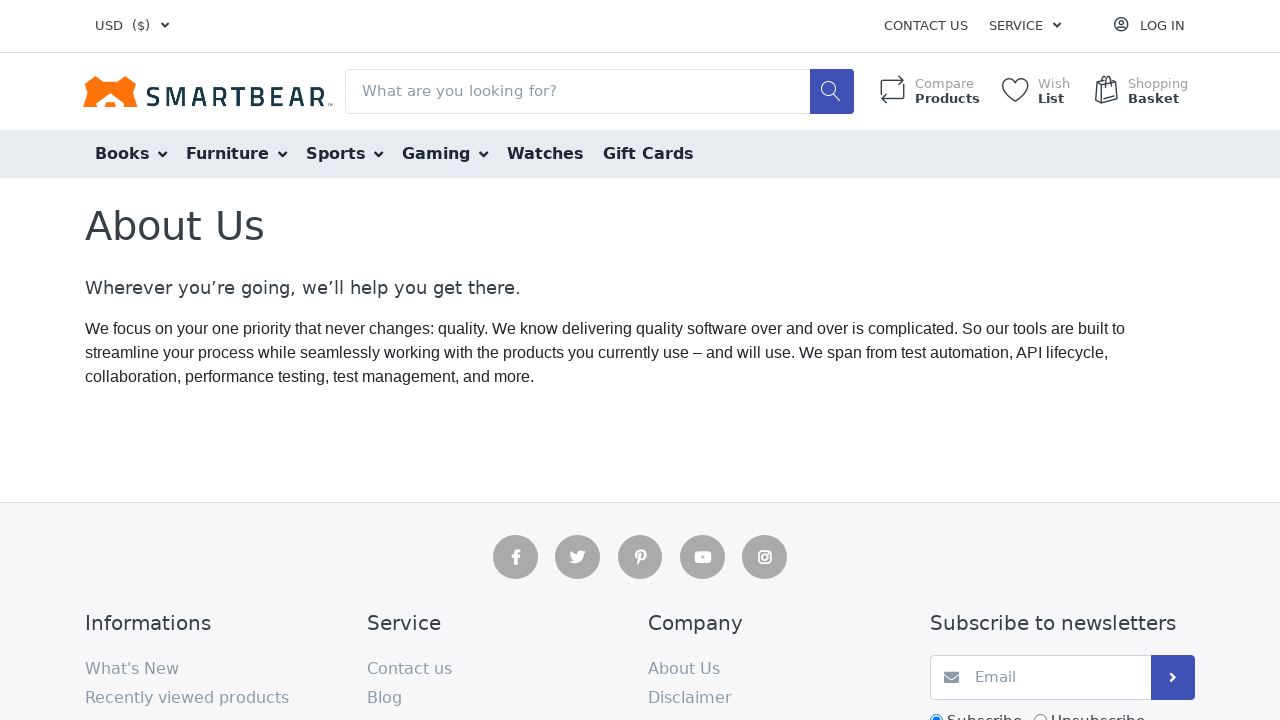

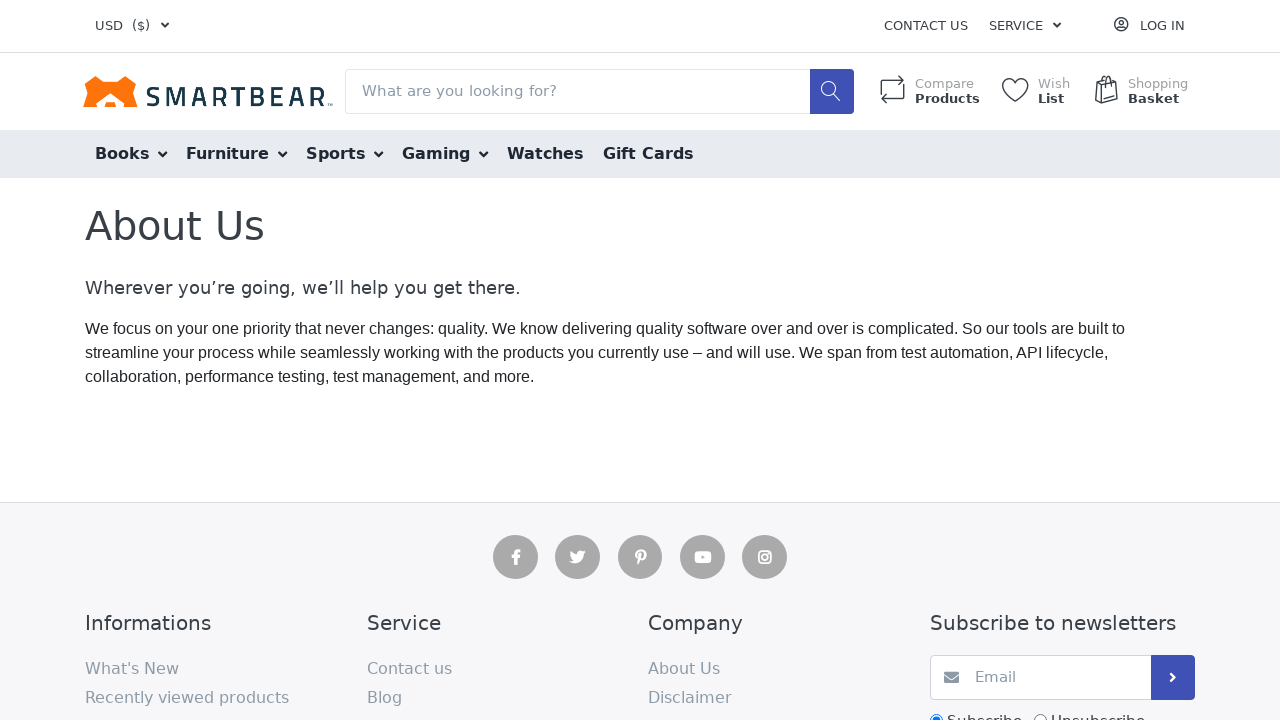